Tests get alert text functionality by clicking an alert button

Starting URL: http://omayo.blogspot.com

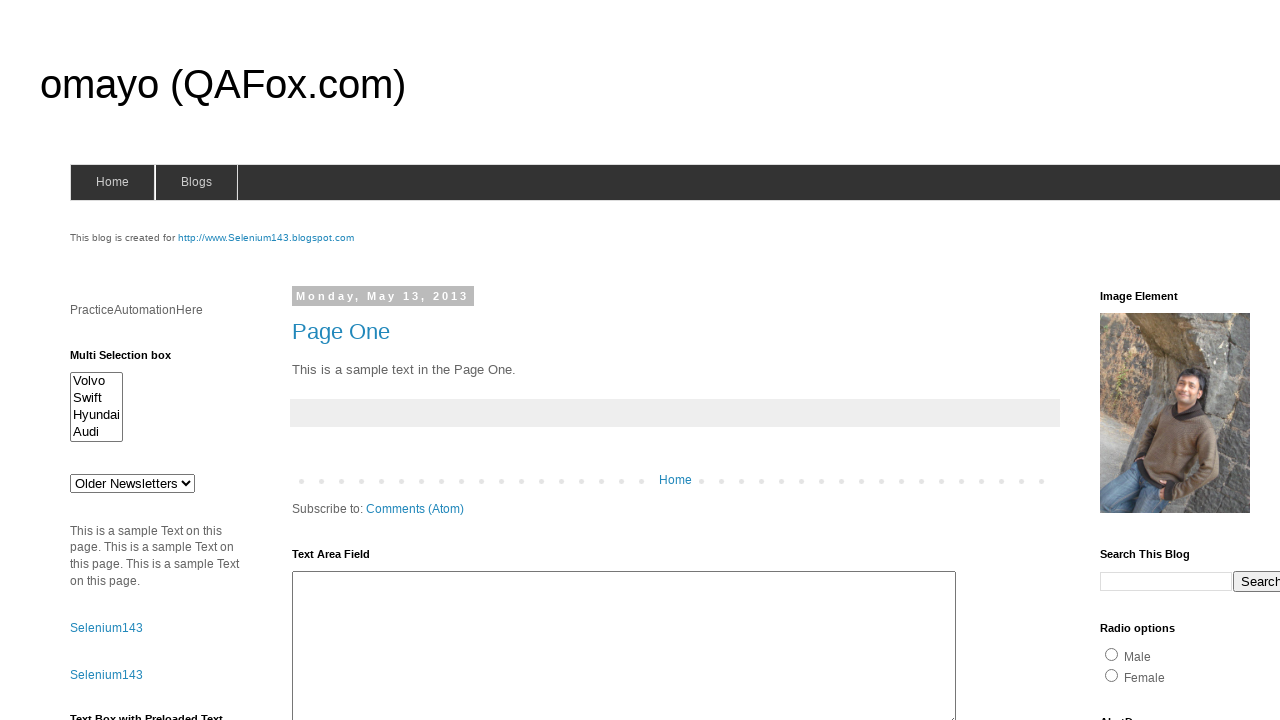

Set up dialog handler to accept alerts
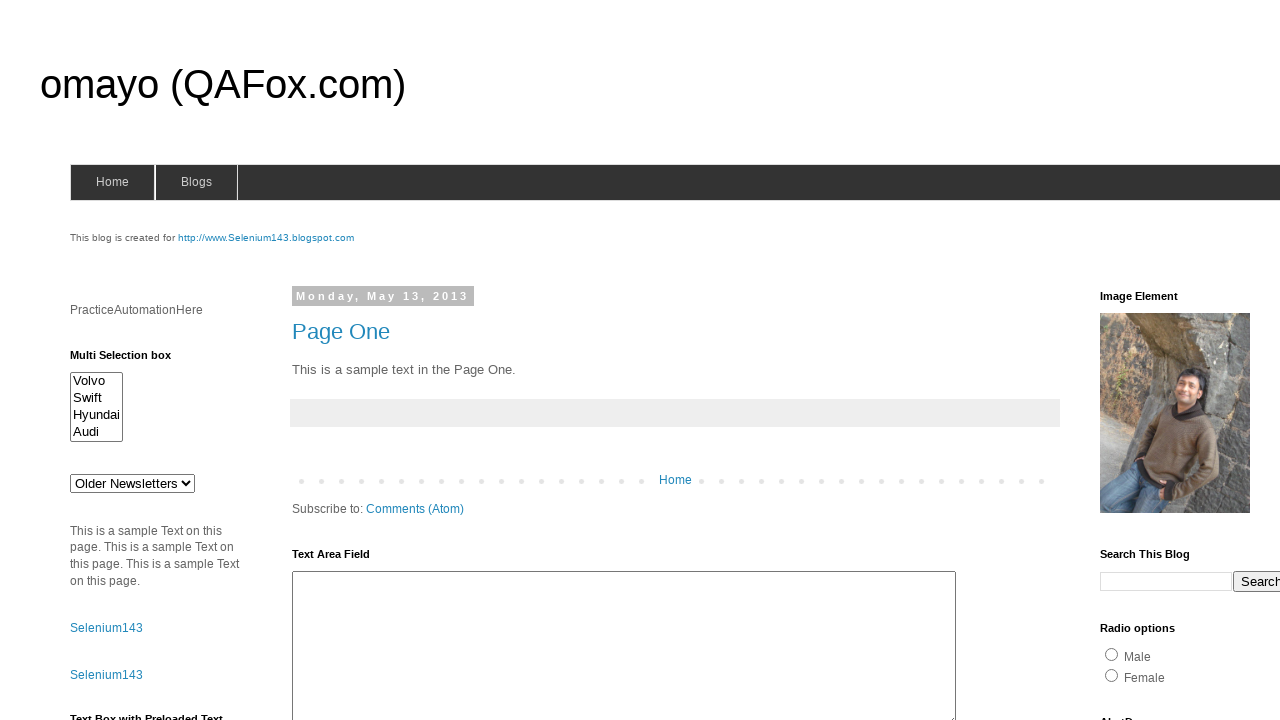

Clicked alert button to trigger alert dialog at (1154, 361) on #alert1
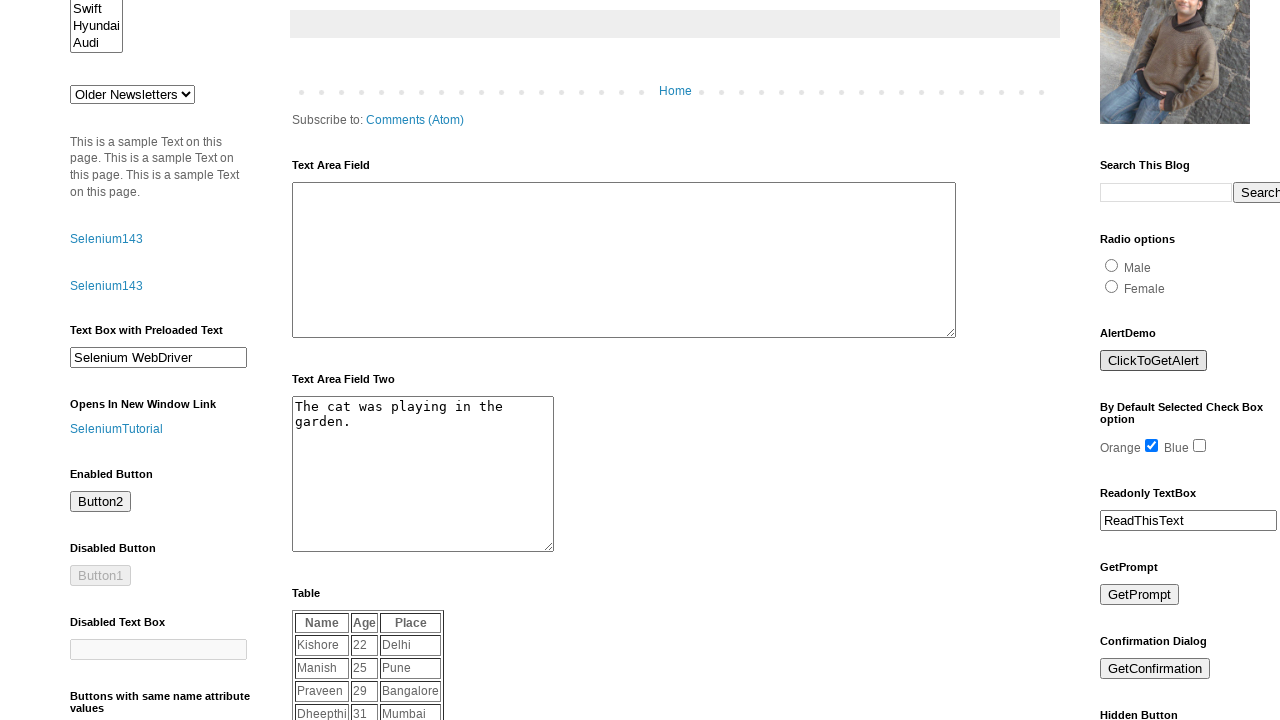

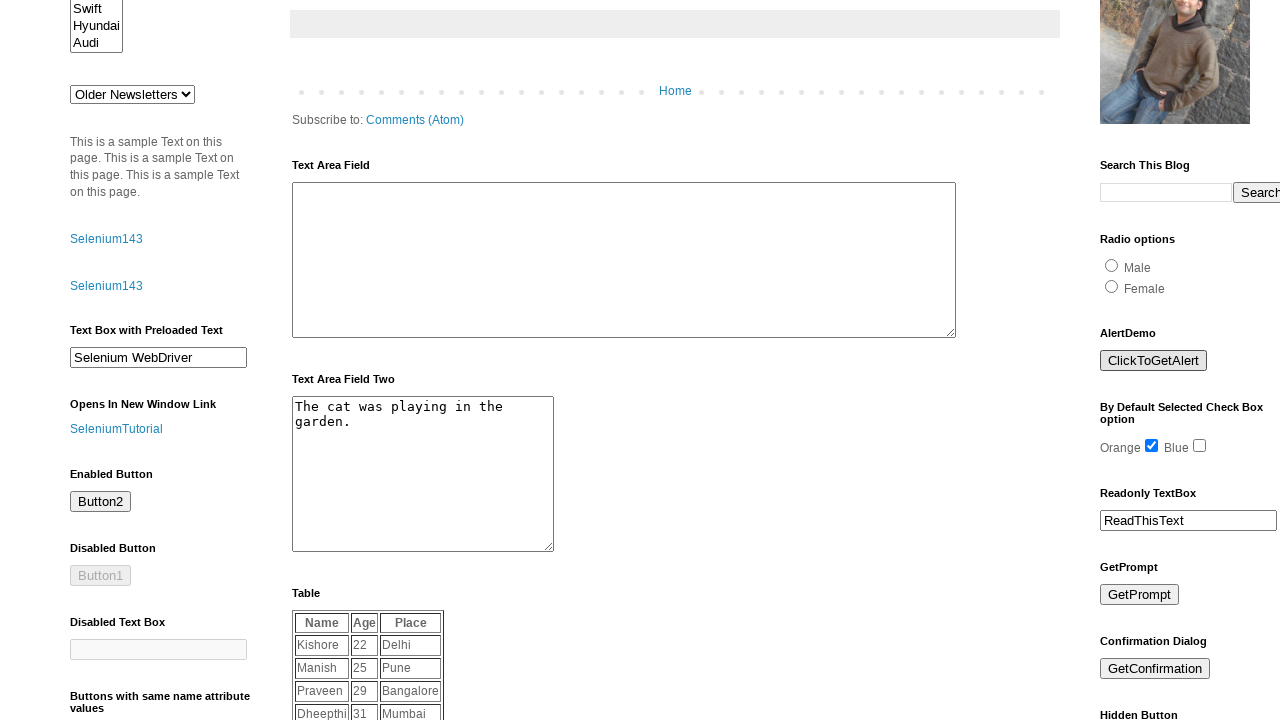